Tests the BlazeDemo flight booking form by selecting San Diego as departure city and Dublin as destination, then submitting the form and verifying the results page header.

Starting URL: https://blazedemo.com/

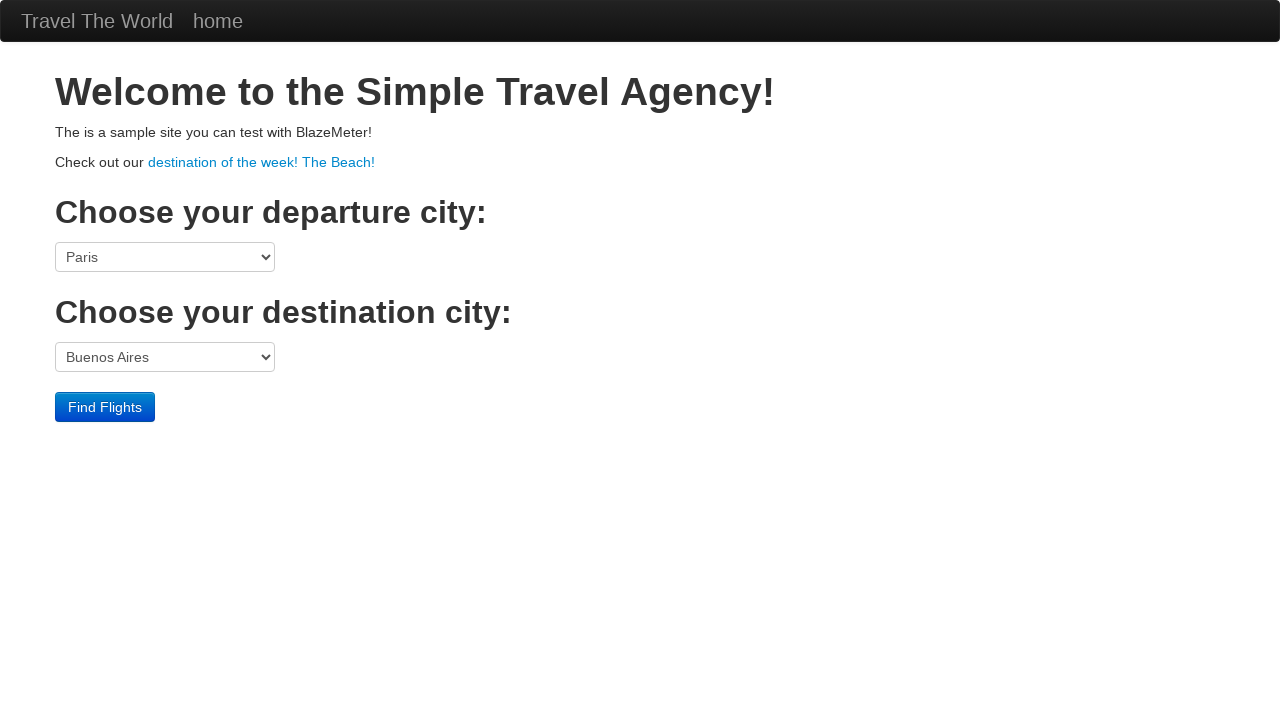

Selected San Diego as departure city on select[name='fromPort']
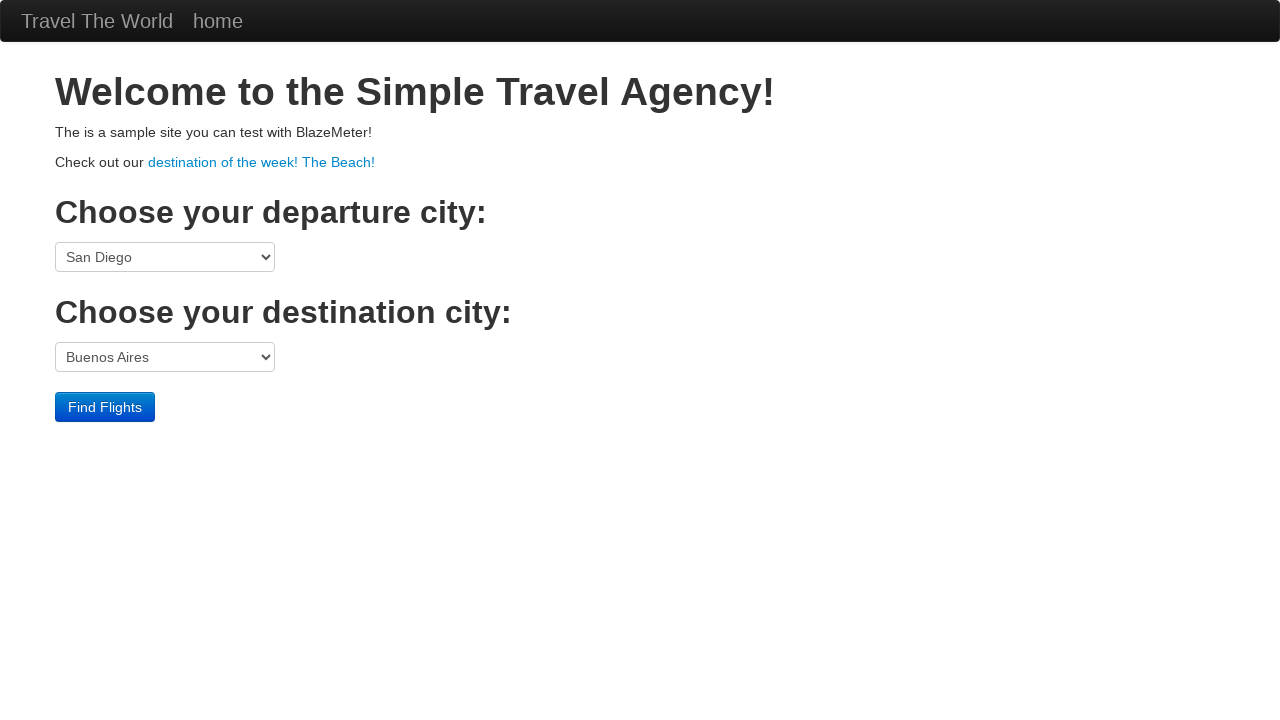

Selected Dublin as destination city on select[name='toPort']
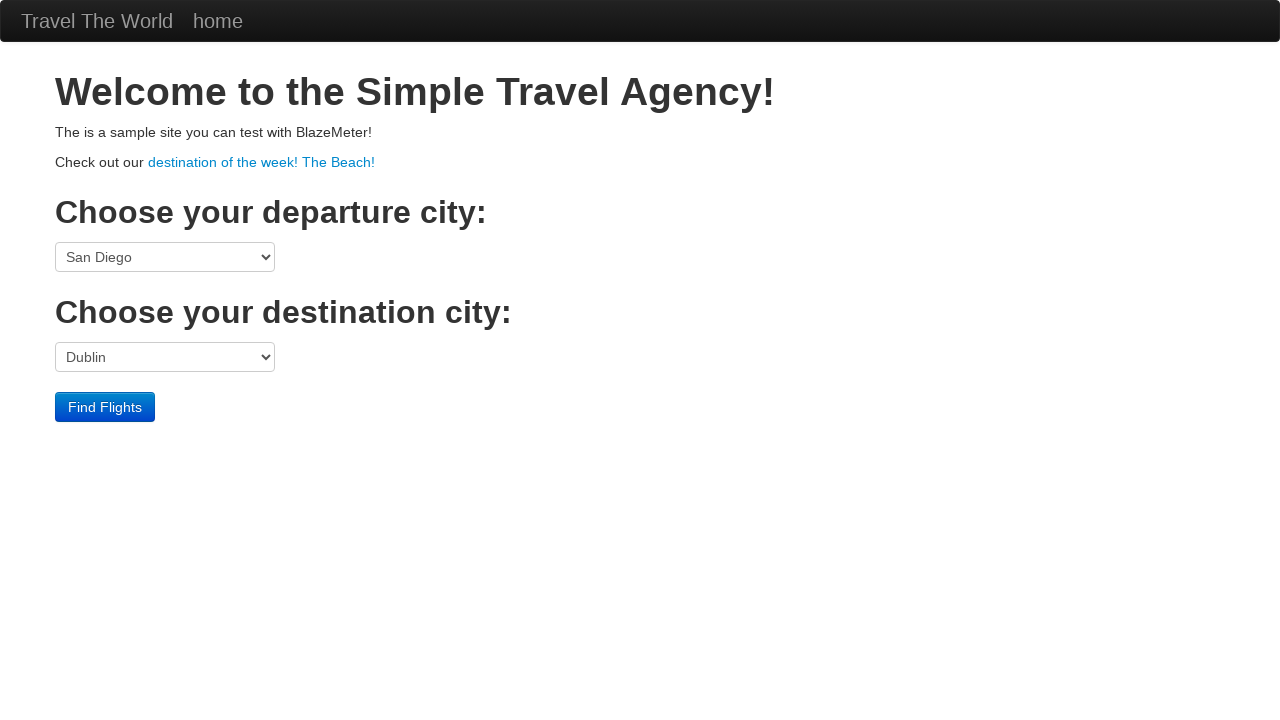

Clicked submit button to book flight at (105, 407) on input[type='submit']
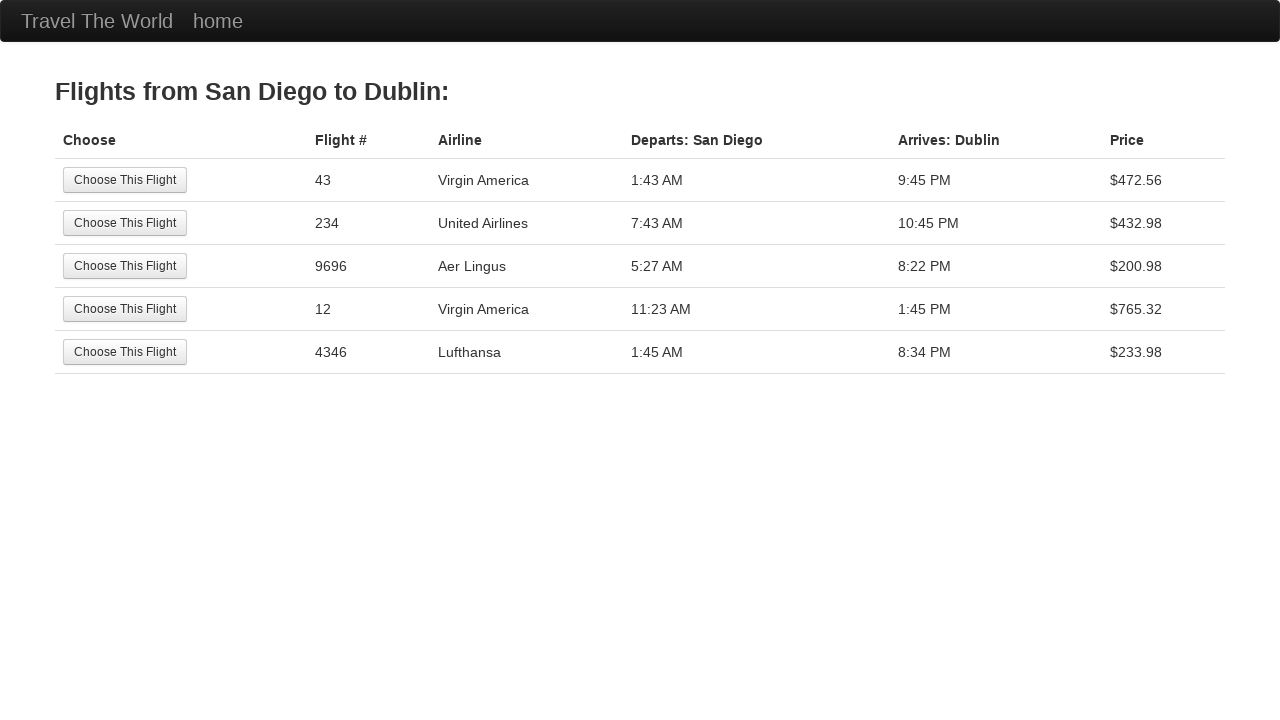

Results page loaded with header displayed
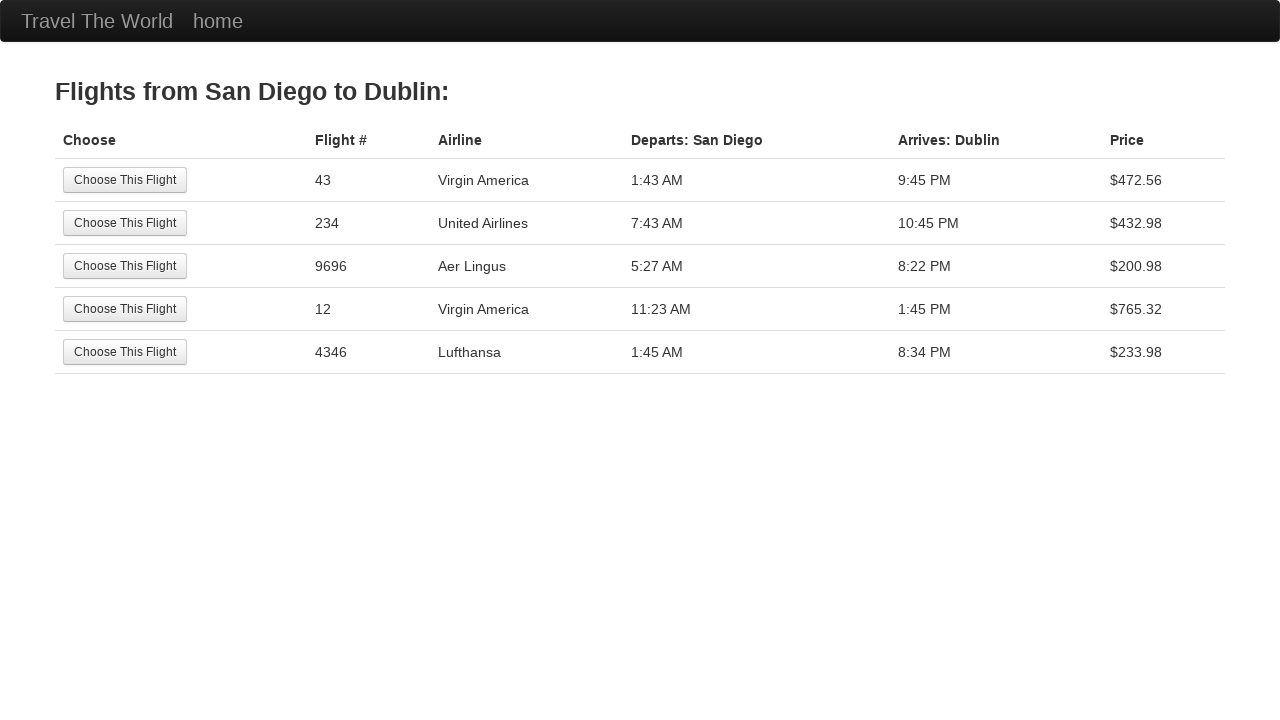

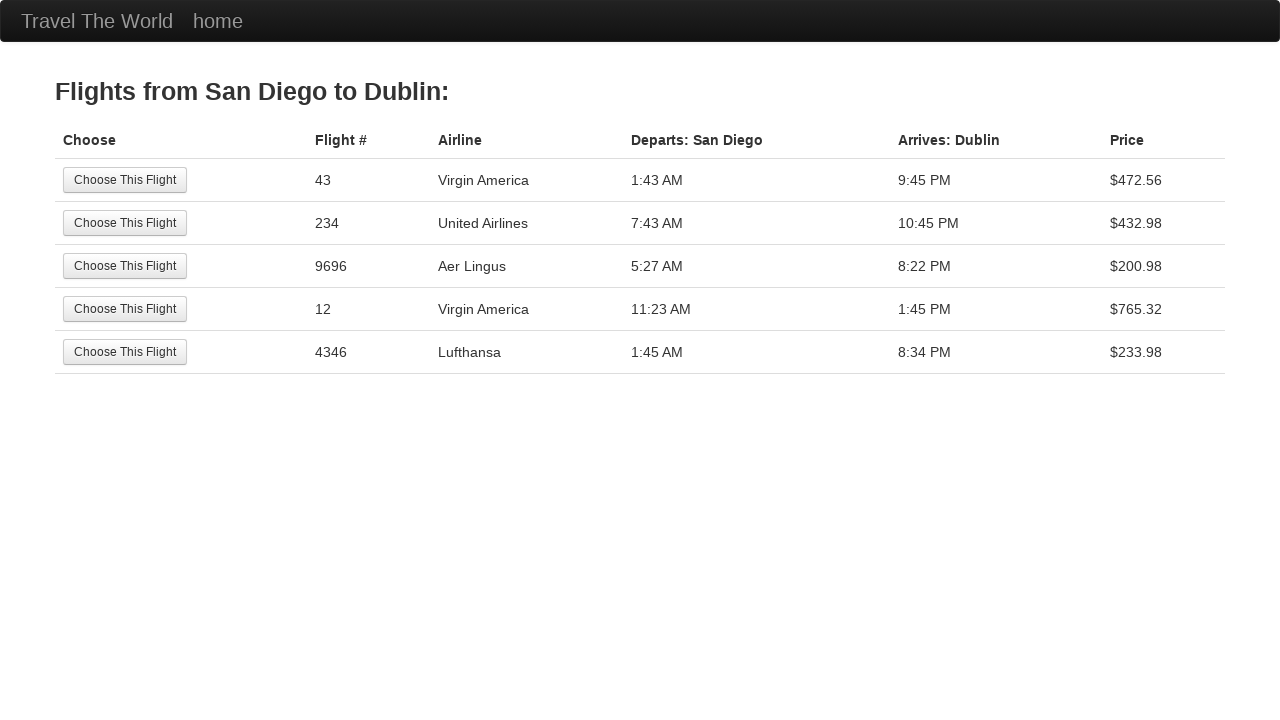